Tests dropdown selection functionality by navigating to dropdown page and selecting an option

Starting URL: http://the-internet.herokuapp.com/

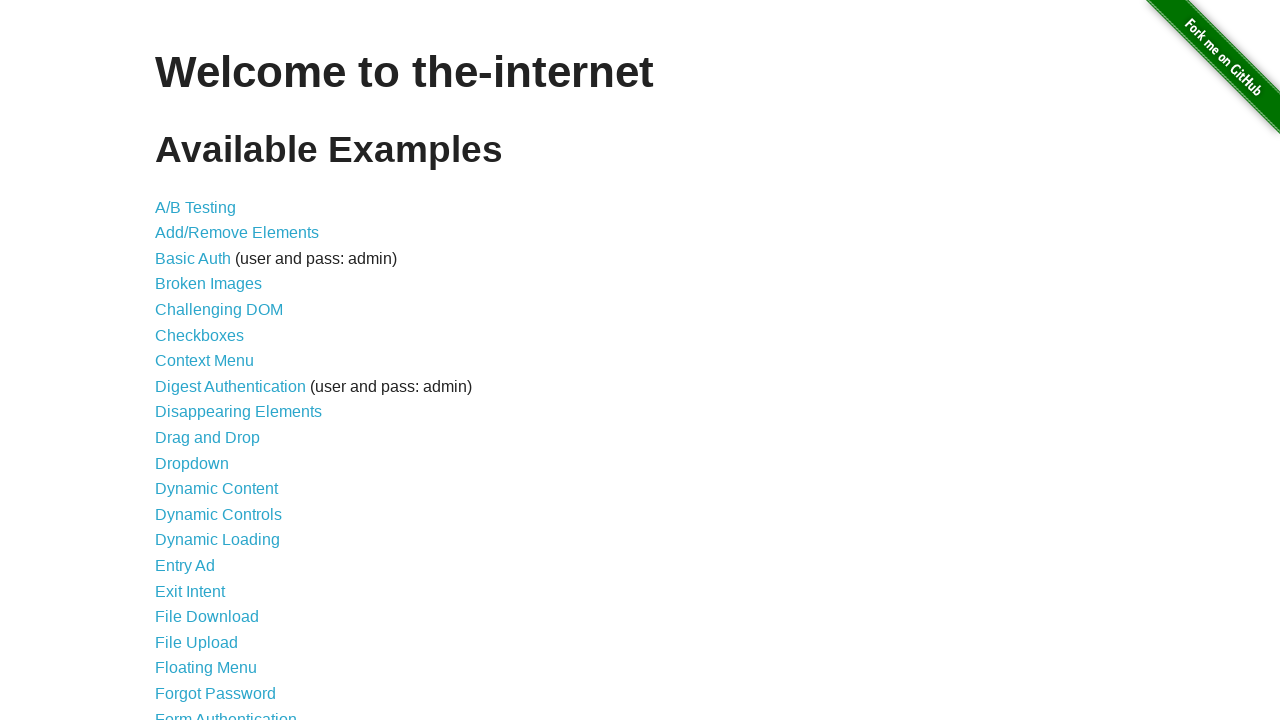

Clicked on dropdown link to navigate to dropdown page at (192, 463) on a[href='/dropdown']
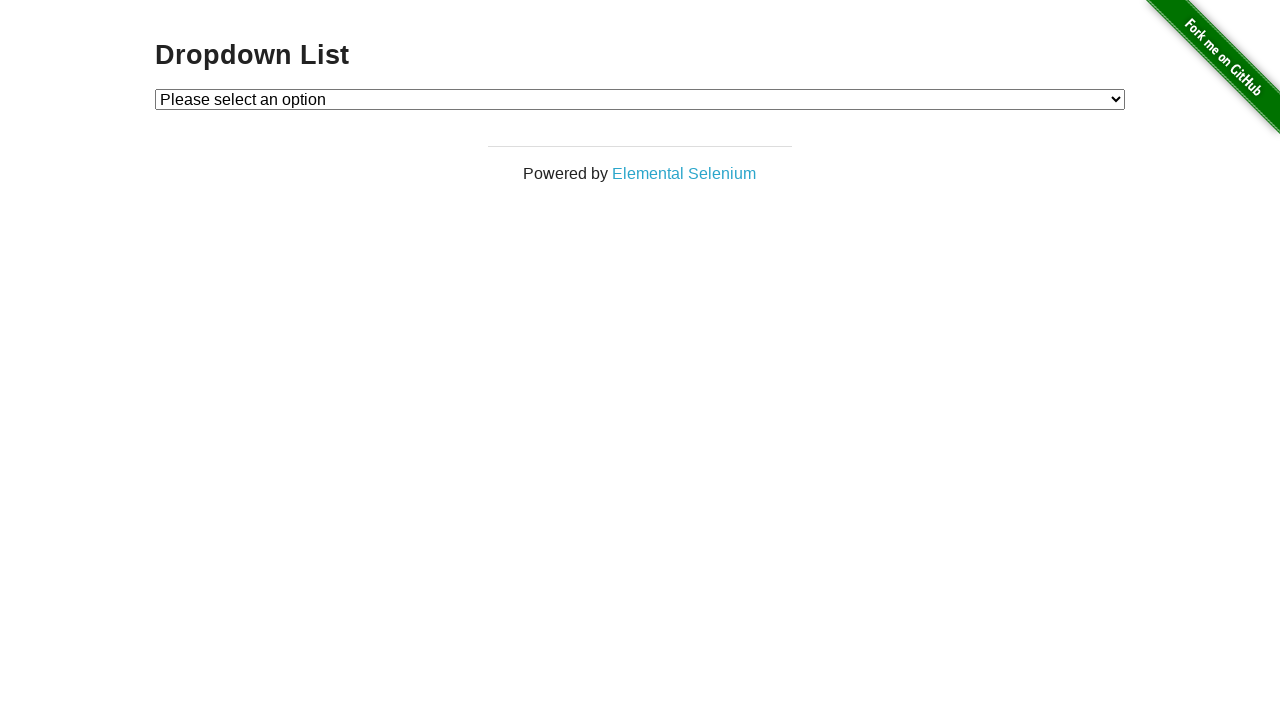

Selected Option 2 from the dropdown menu on select#dropdown
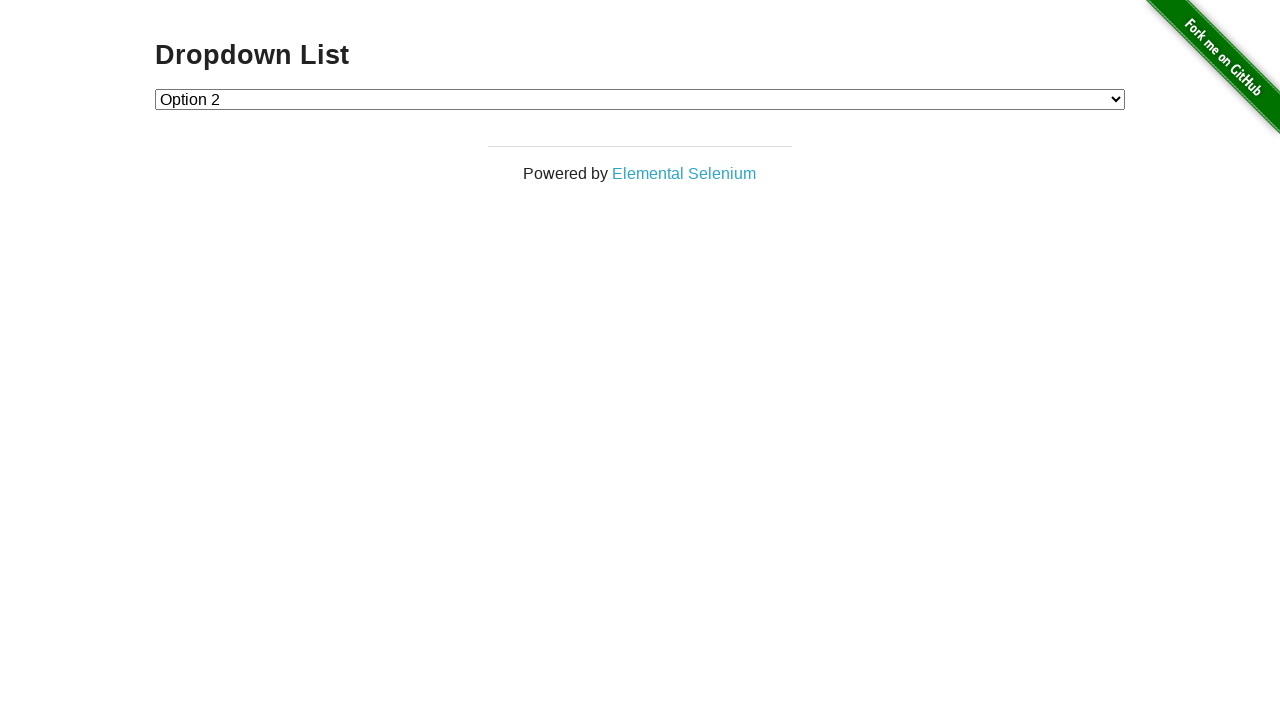

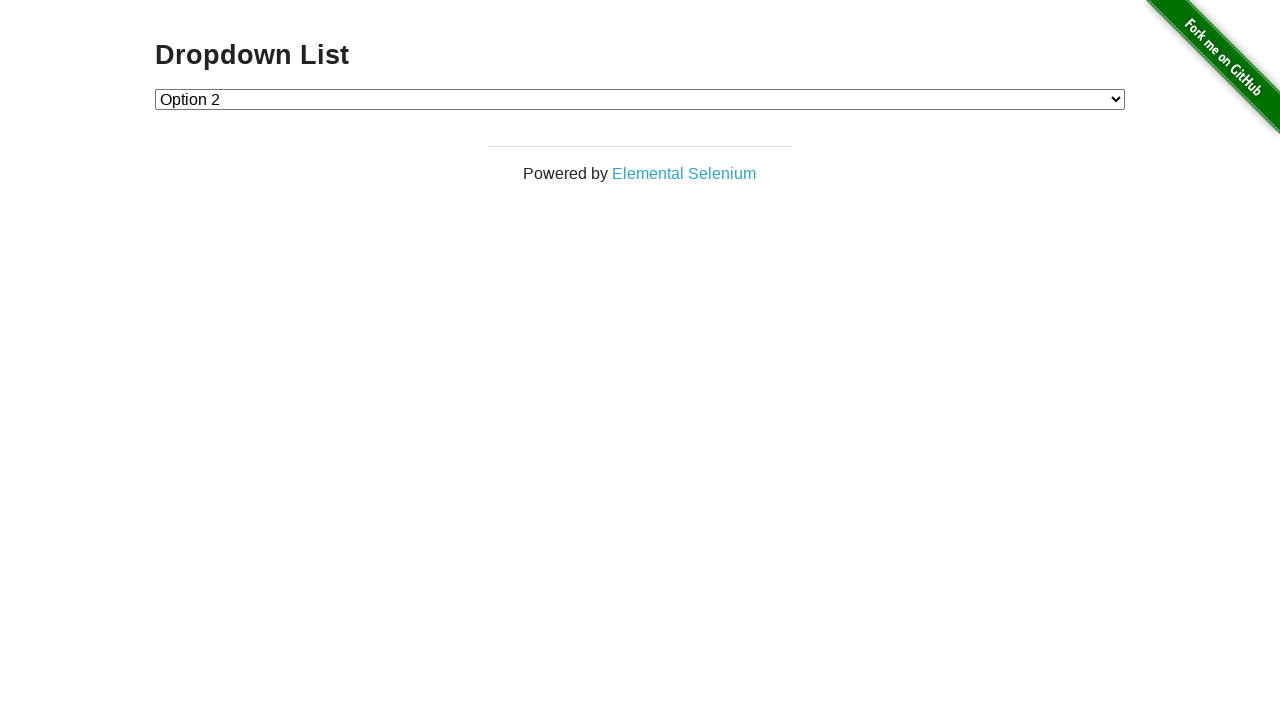